Tests right-click (context click) functionality by right-clicking a button and verifying the success message

Starting URL: https://demoqa.com/buttons

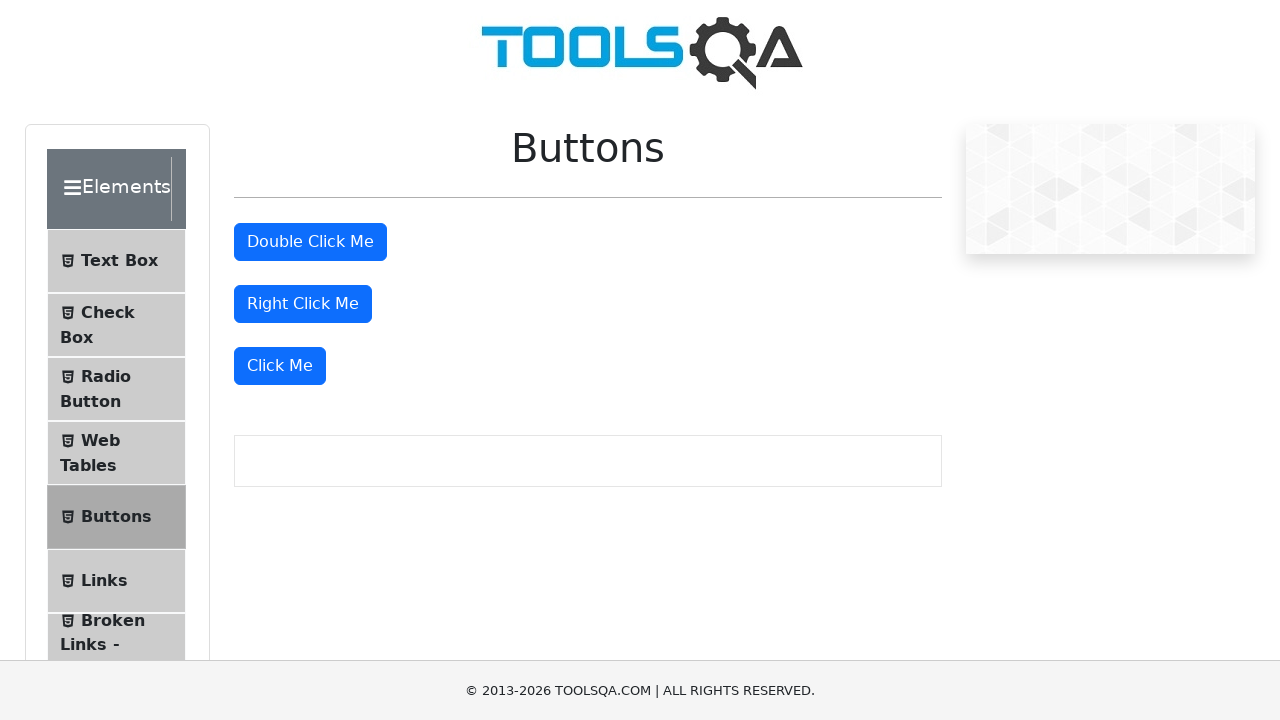

Scrolled right-click button into view
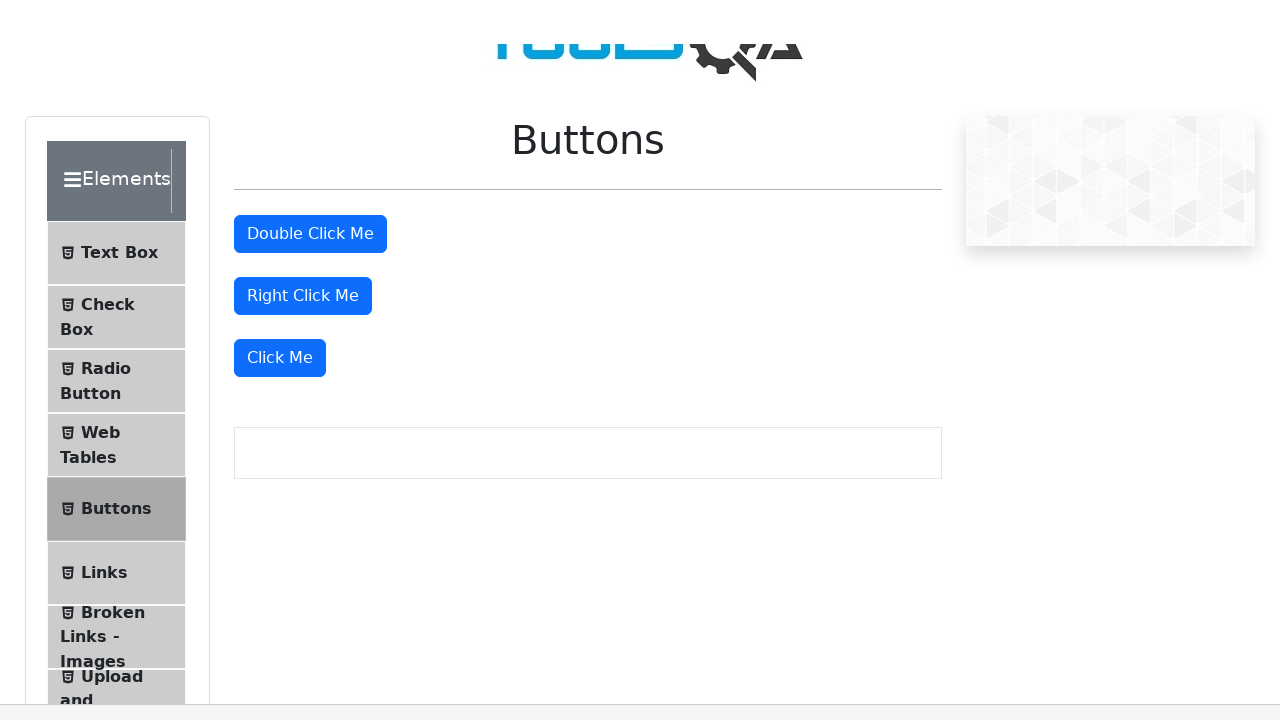

Right-clicked the button to trigger context menu at (303, 19) on #rightClickBtn
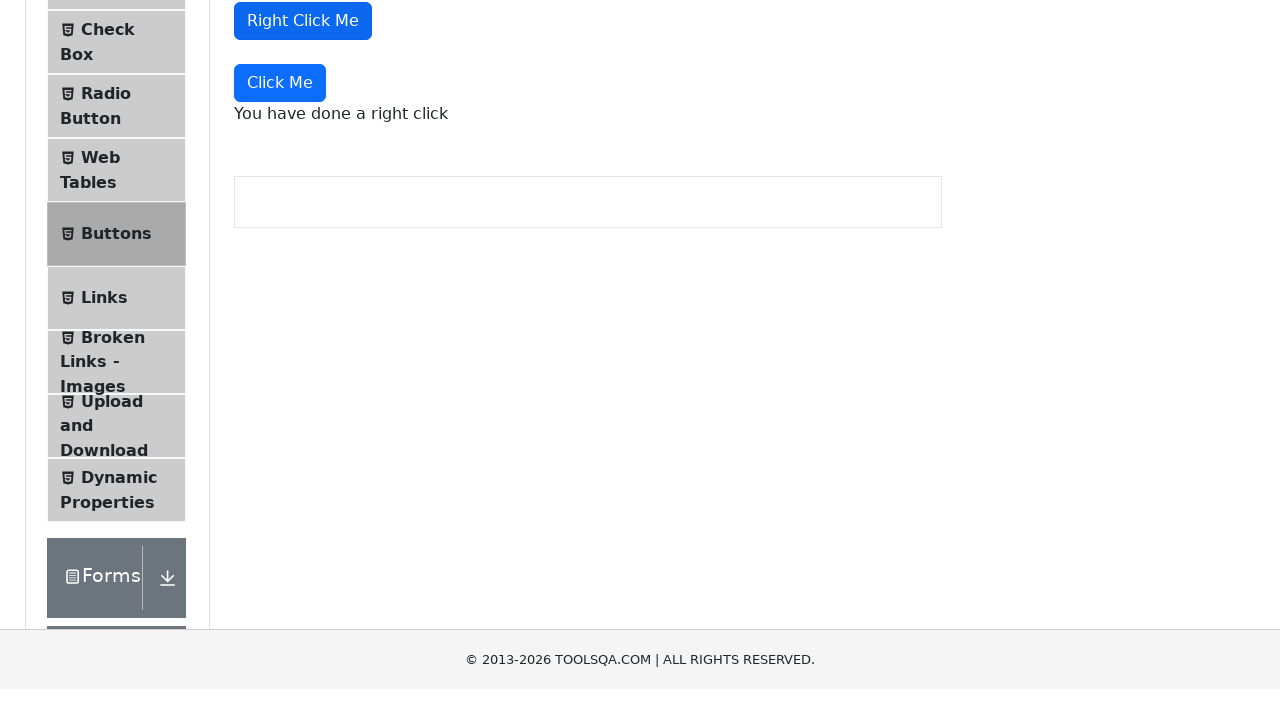

Success message appeared after right-click
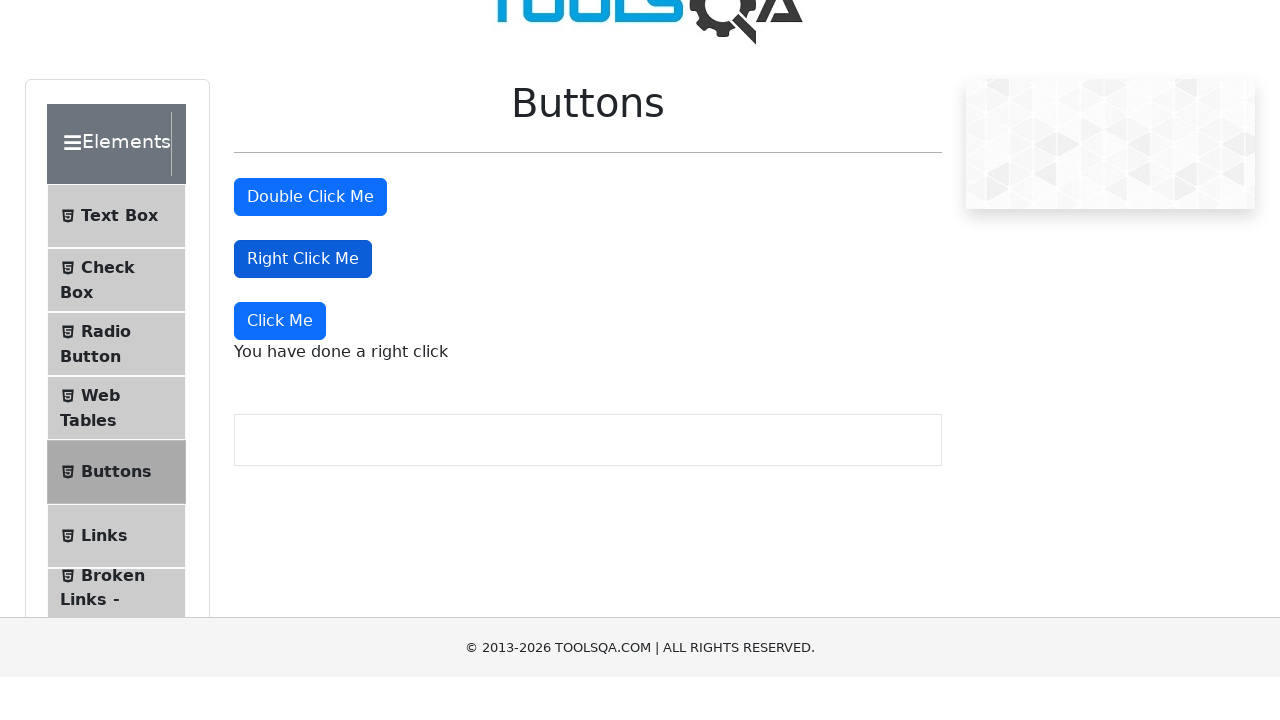

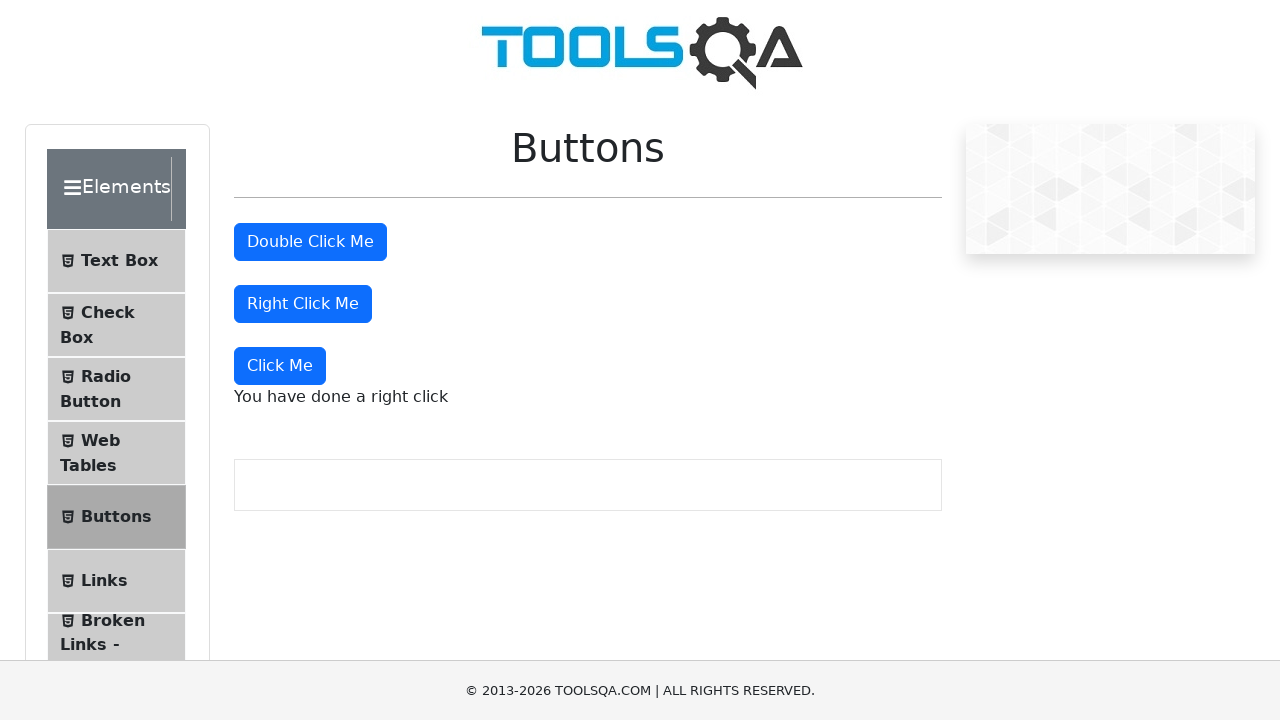